Tests keyboard shortcut functionality by pressing ALT+F1 to trigger a dialog and then pressing ESCAPE to dismiss it

Starting URL: https://www.jqueryscript.net/demo/keyboard-shortcut-handling/

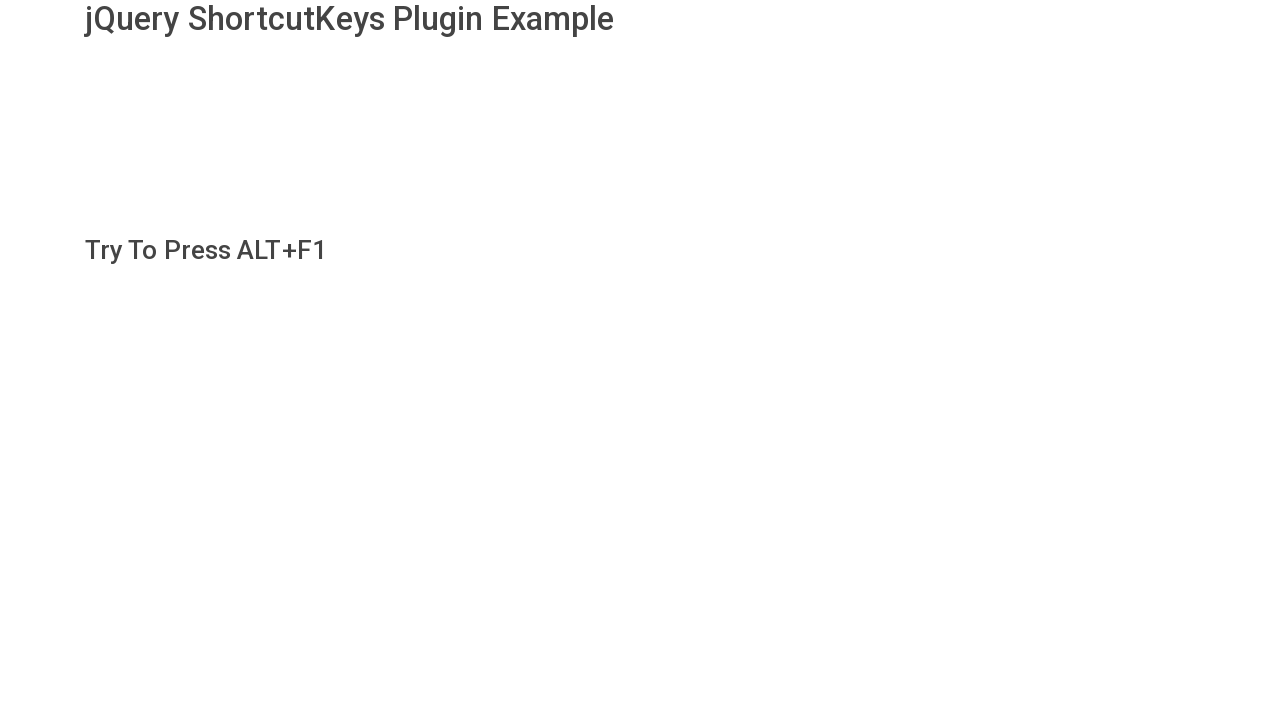

Pressed ALT+F1 keyboard shortcut to trigger dialog
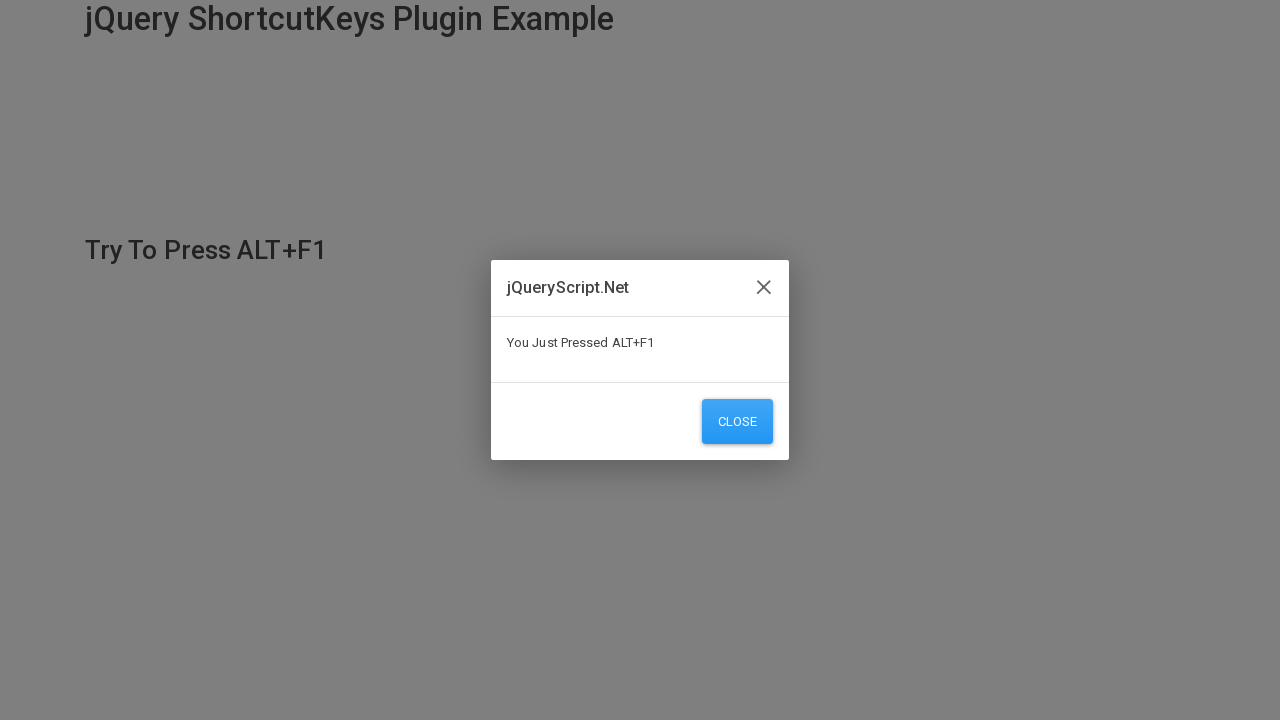

Waited 2 seconds for dialog to appear
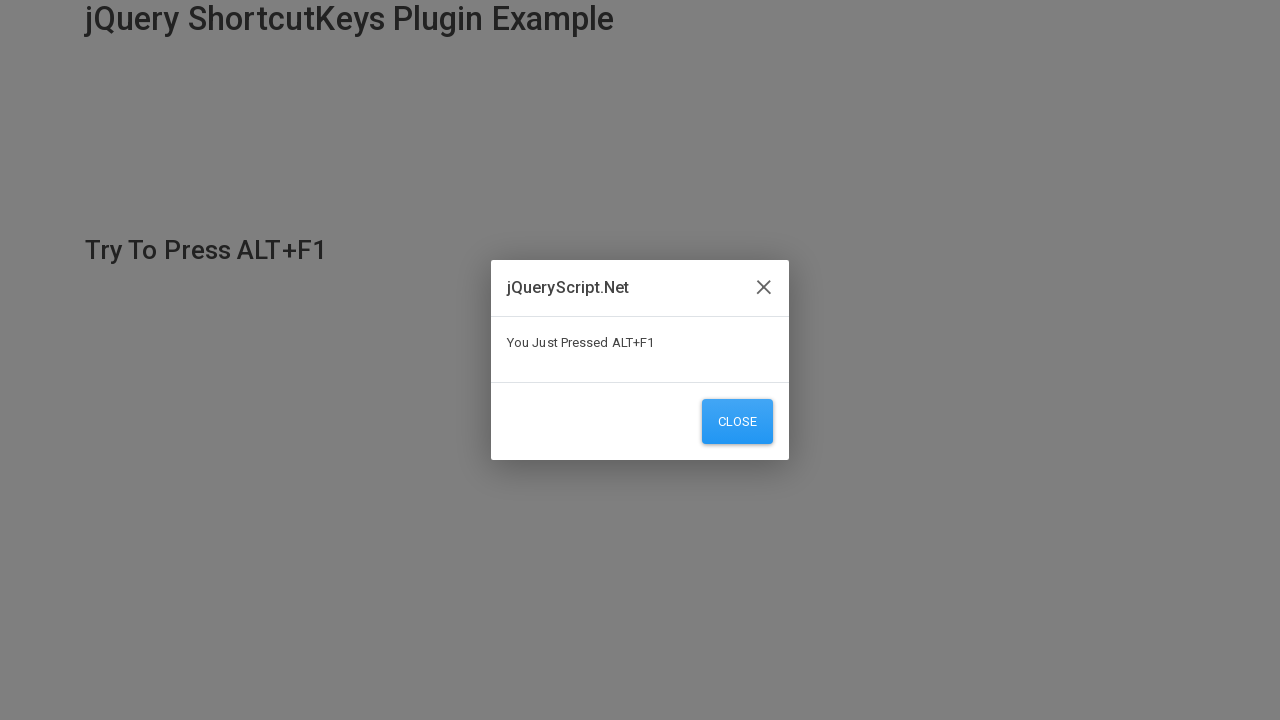

Pressed ESCAPE key to dismiss the dialog
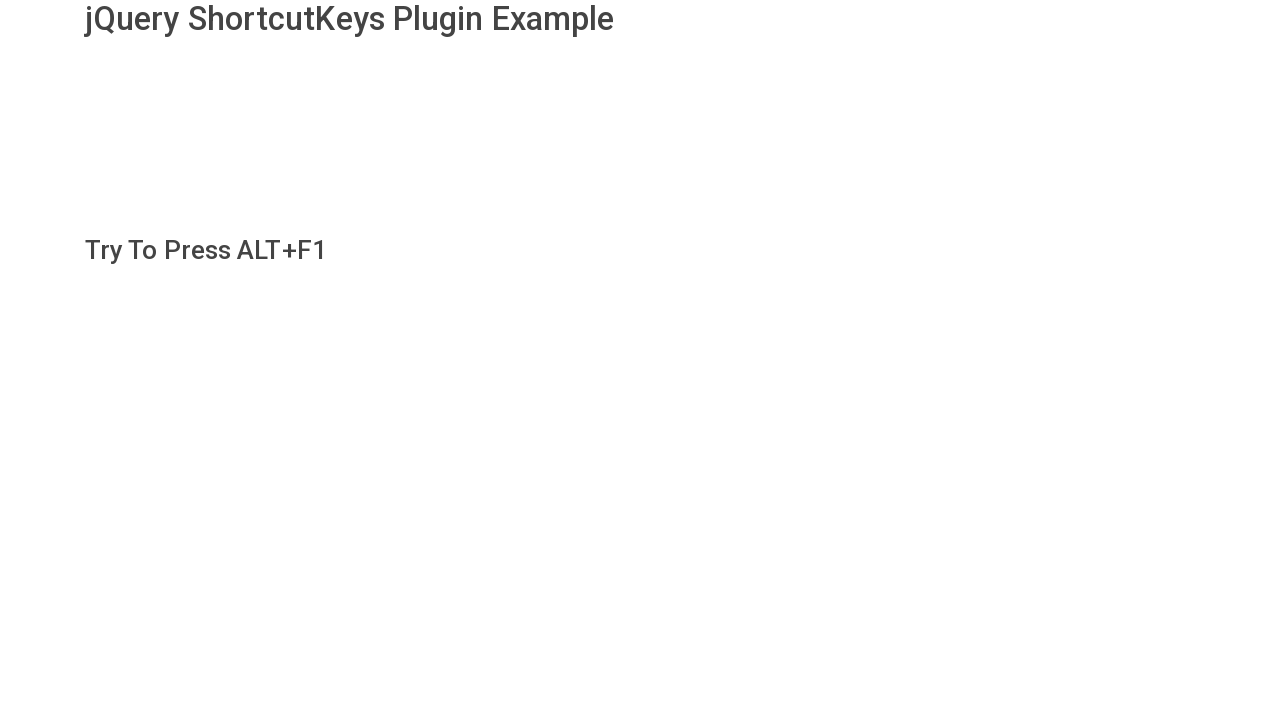

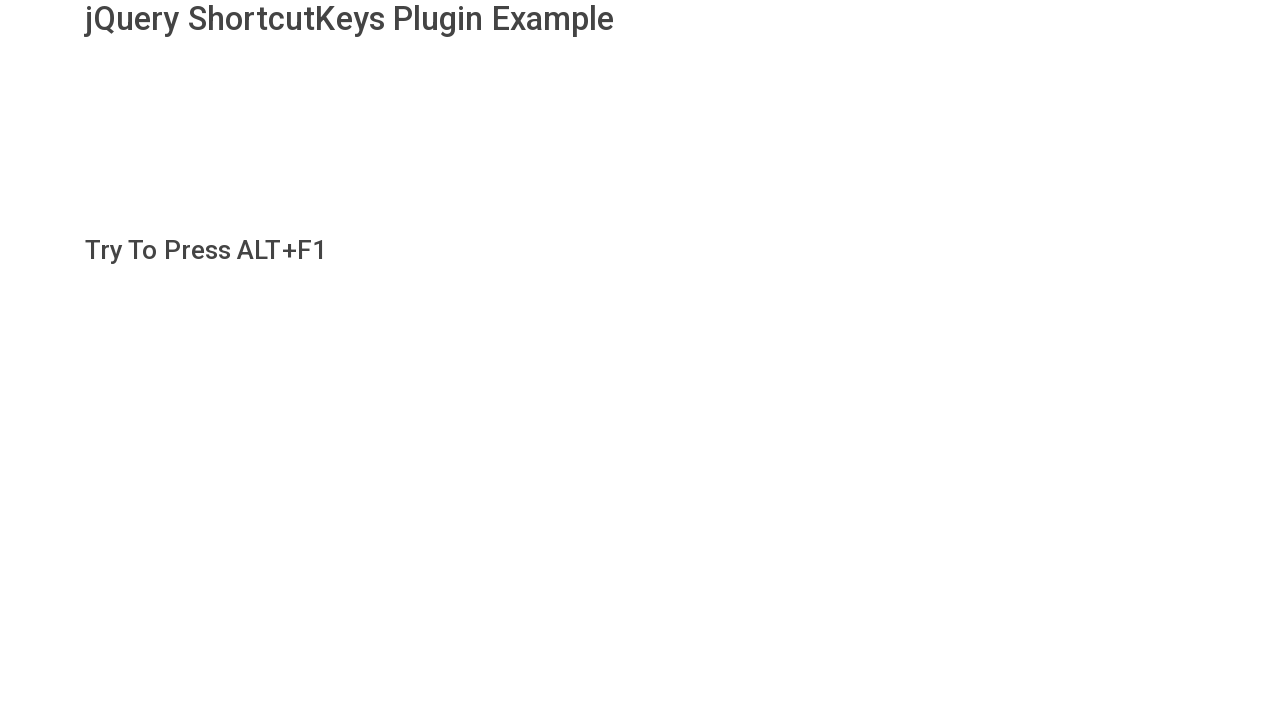